Tests JavaScript alert handling by clicking a button that triggers an alert and then accepting it

Starting URL: https://the-internet.herokuapp.com/javascript_alerts

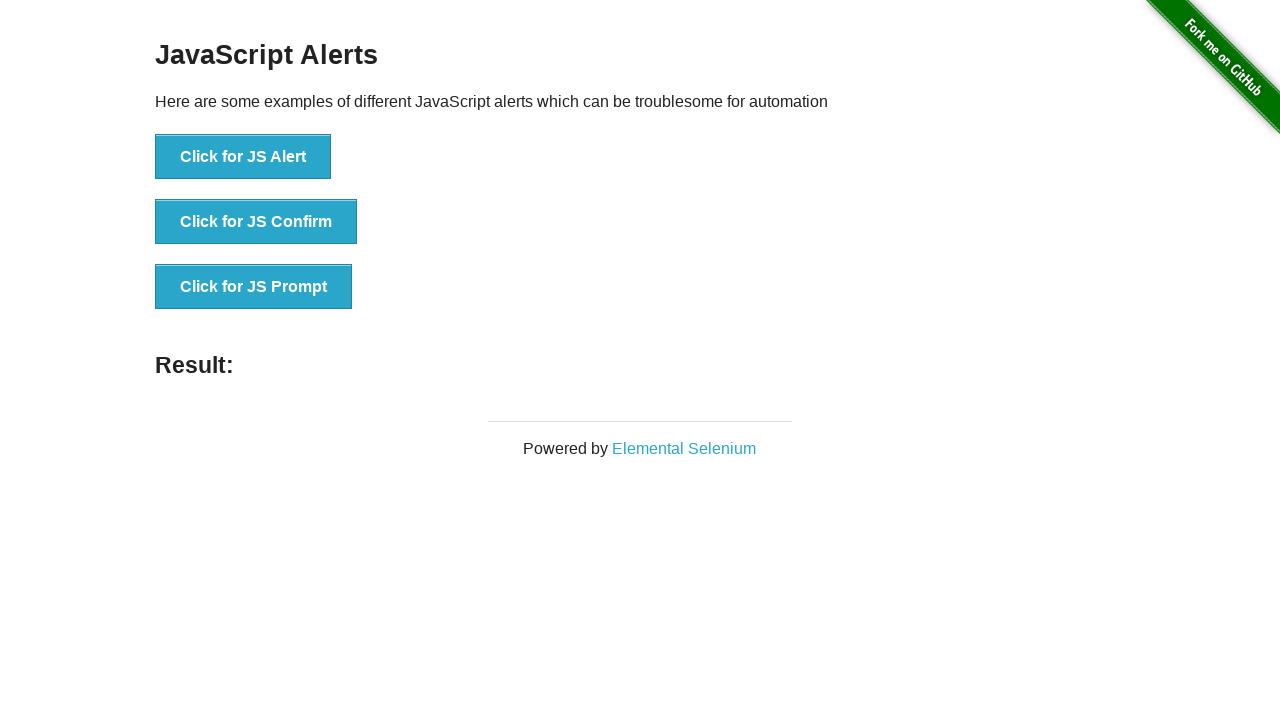

Navigated to JavaScript alerts test page
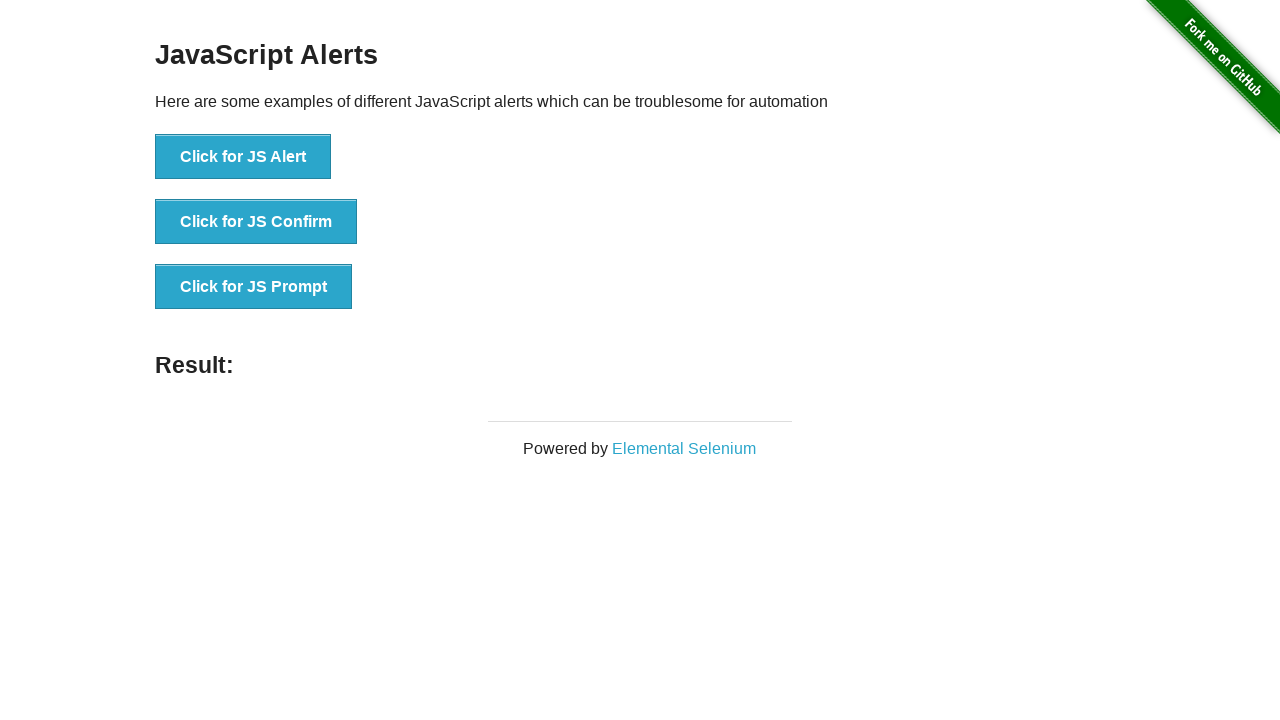

Clicked button to trigger JavaScript alert at (243, 157) on xpath=//button[normalize-space()='Click for JS Alert']
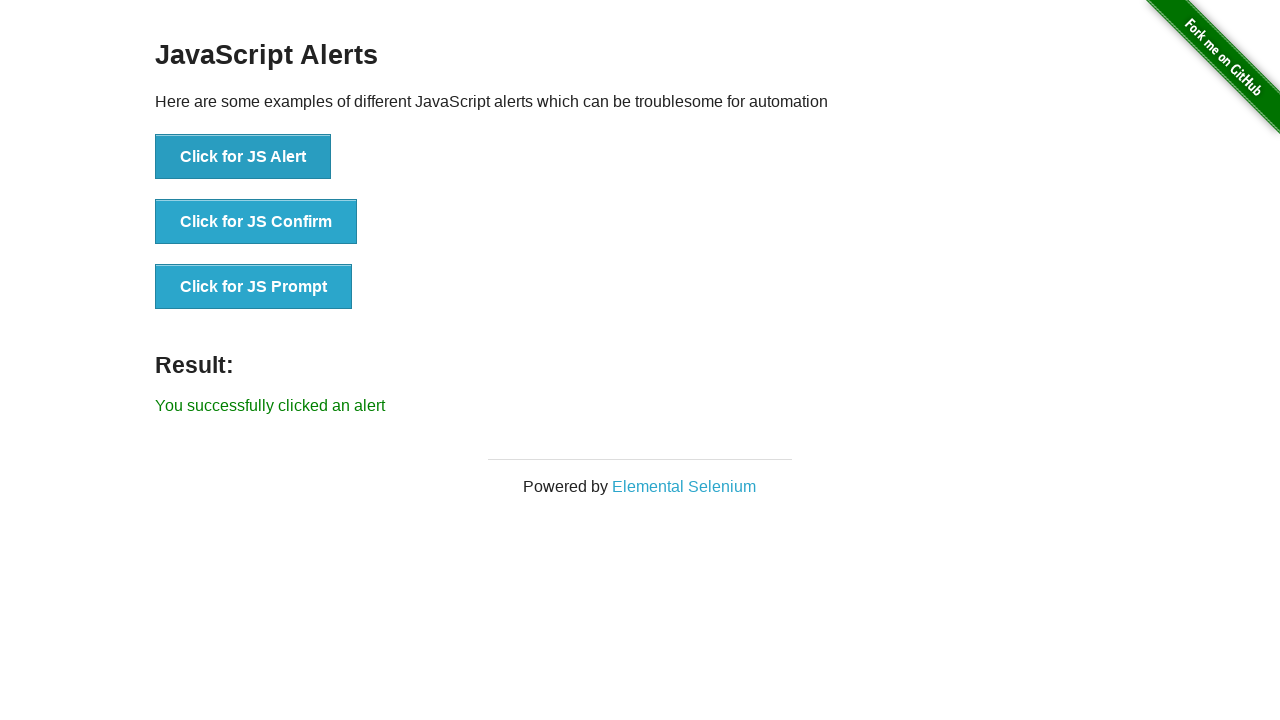

Set up dialog handler to accept alerts
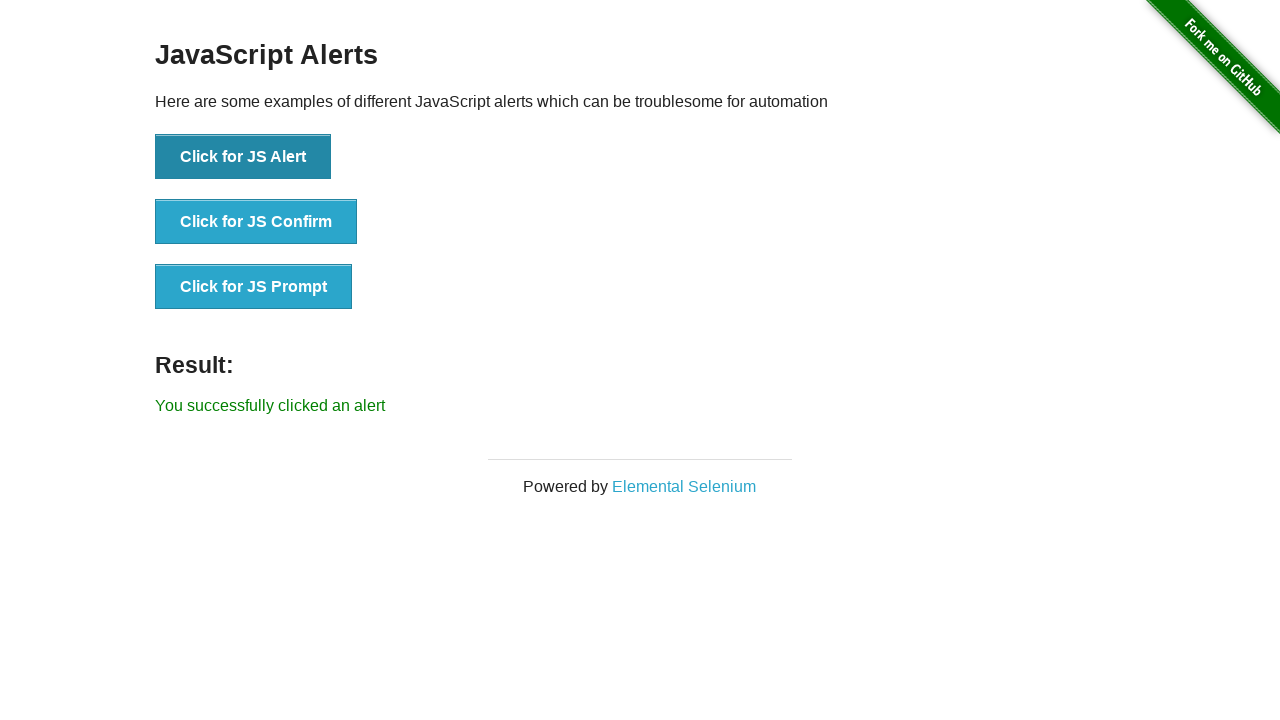

Clicked button again to trigger and accept JavaScript alert at (243, 157) on xpath=//button[normalize-space()='Click for JS Alert']
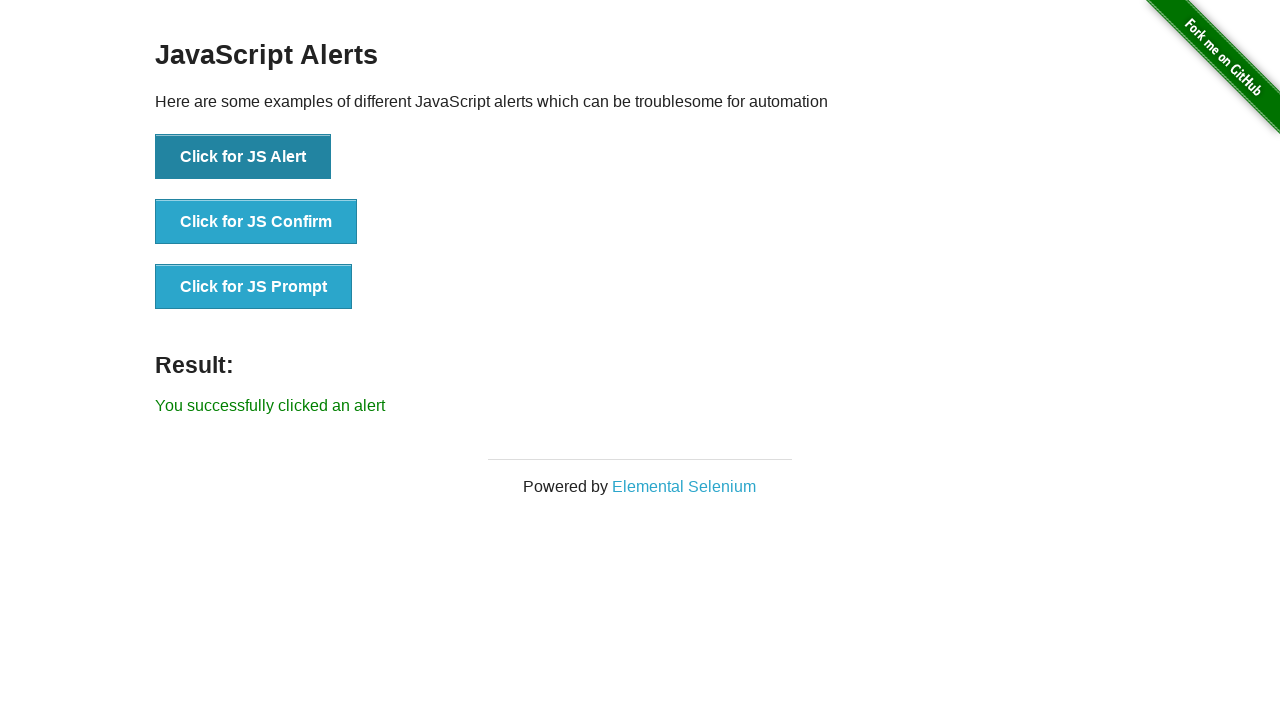

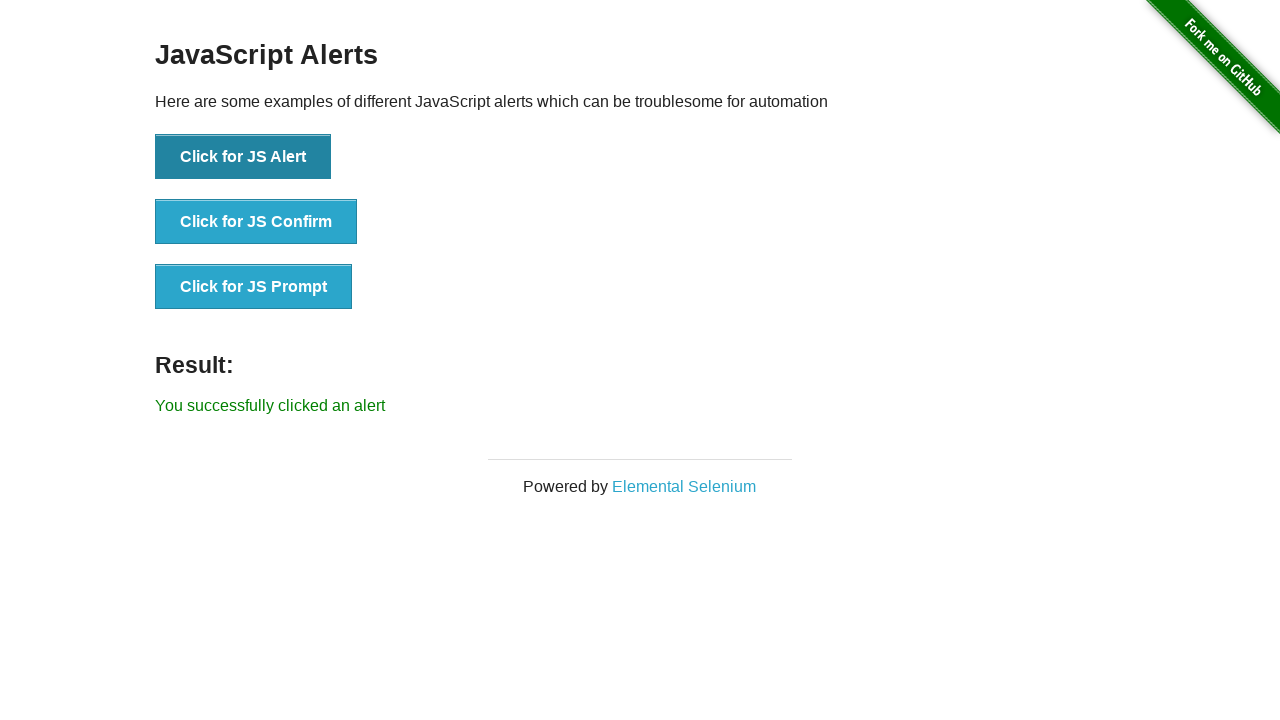